Tests interaction with Shadow DOM elements by finding and filling an input field within a shadow root

Starting URL: https://letcode.in/shadow

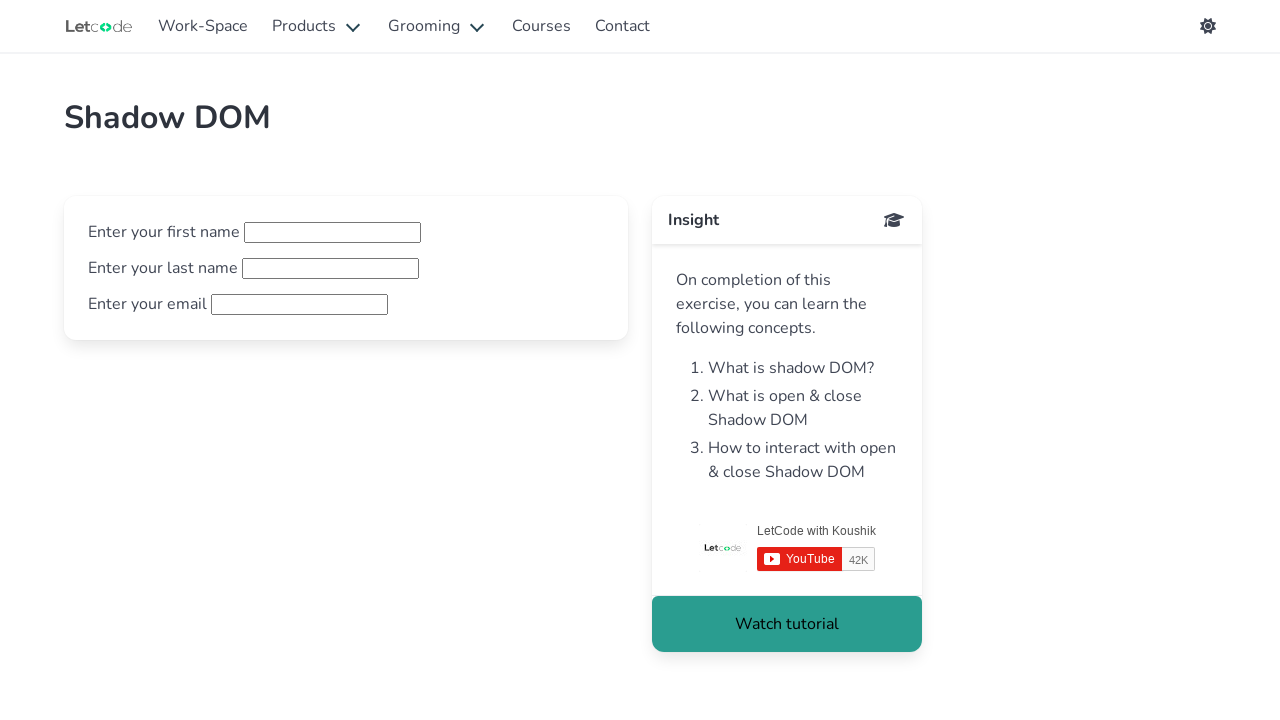

Located shadow host element with id 'open-shadow'
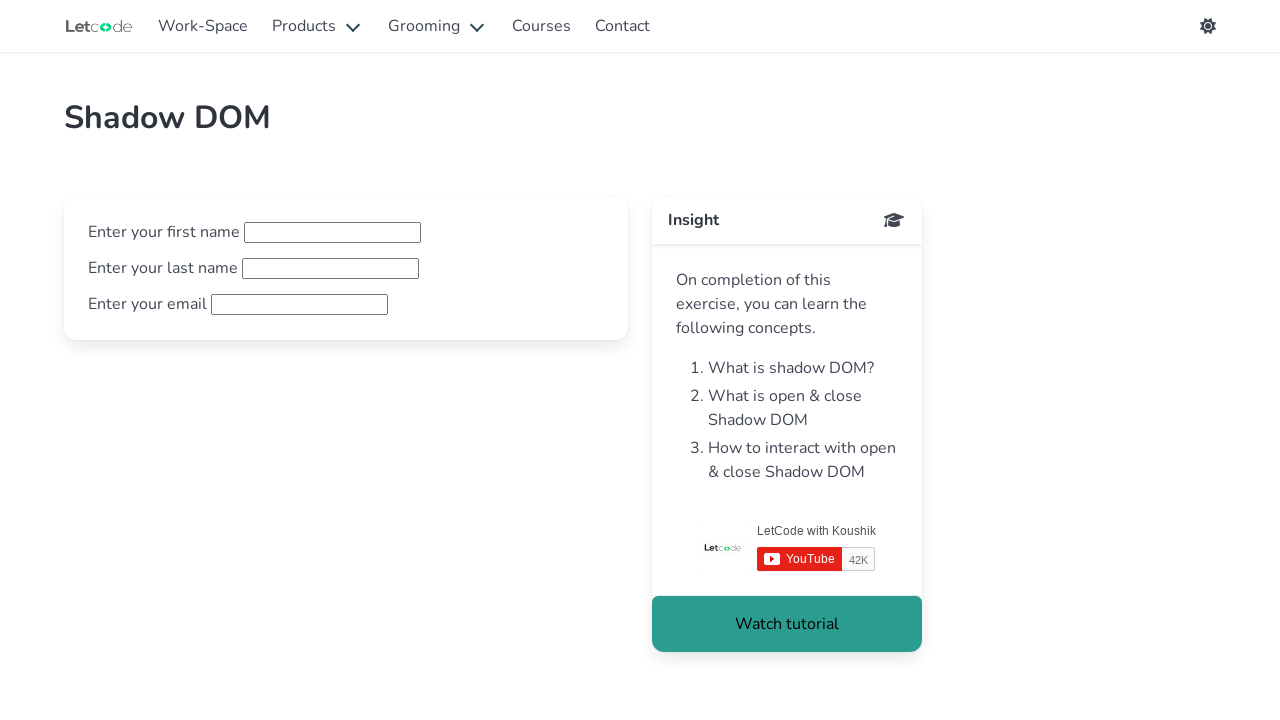

Filled input field '#fname' within shadow DOM with value 'max'
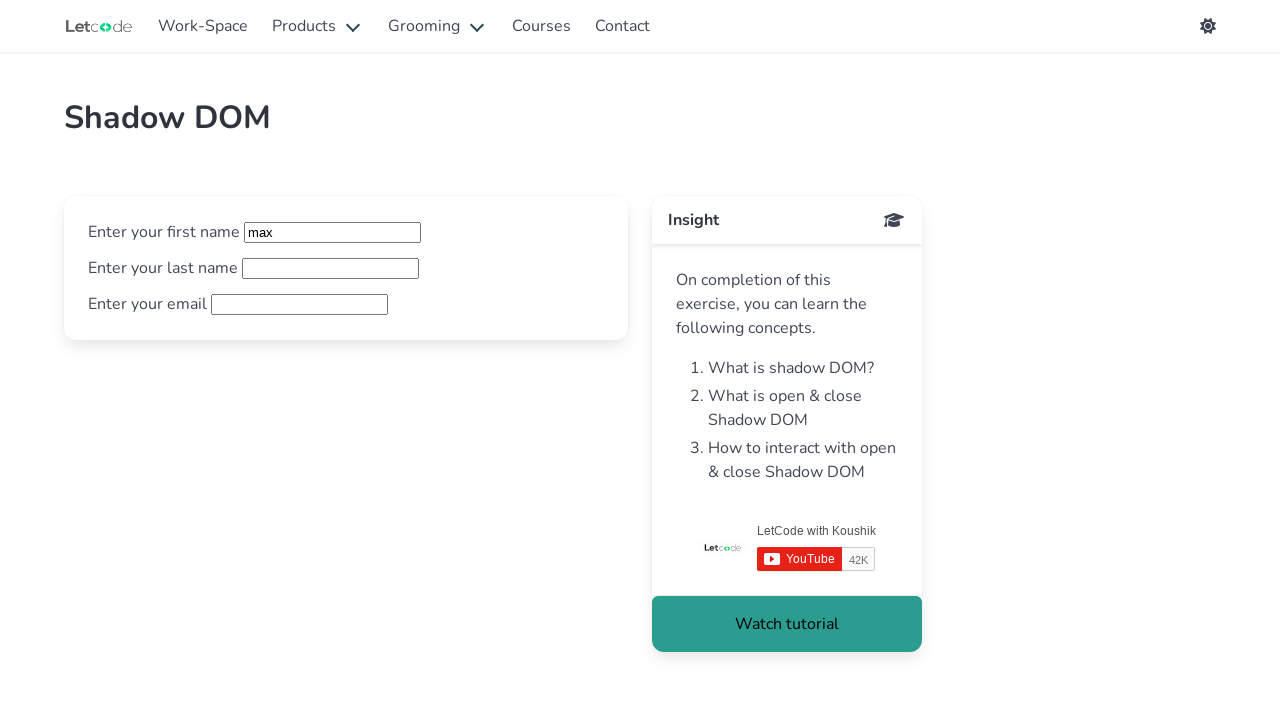

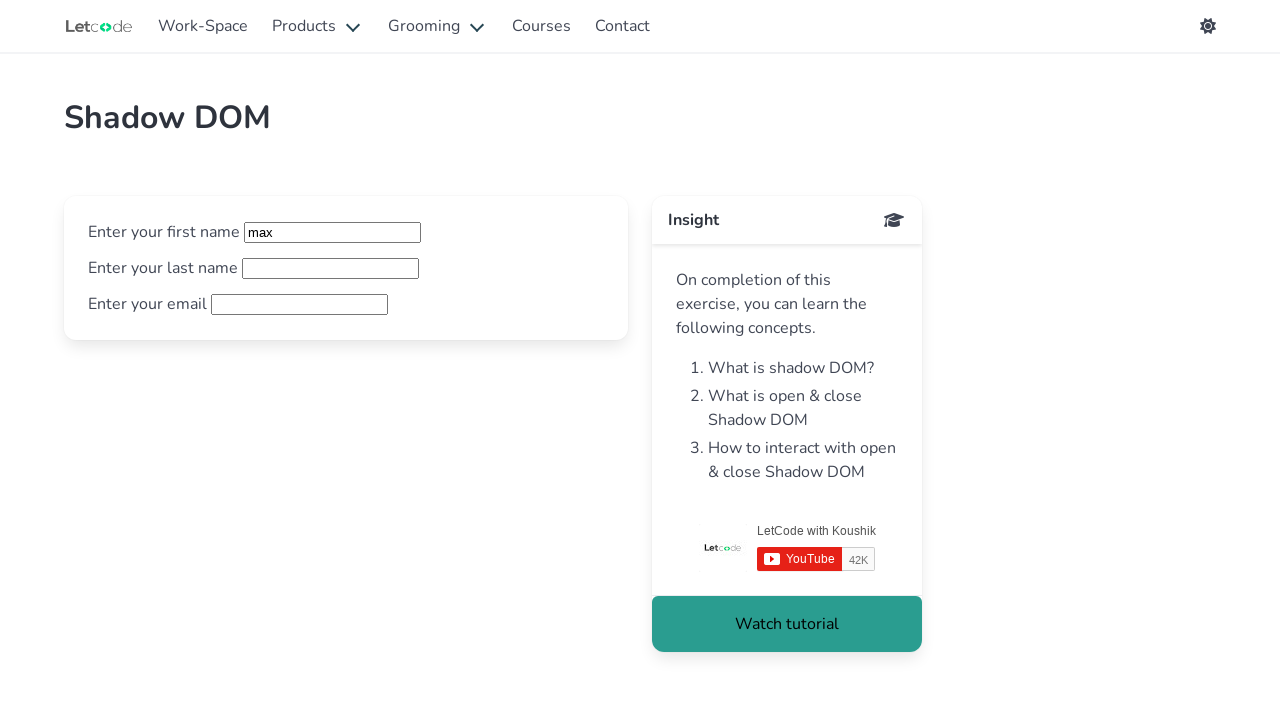